Loads the V8 JavaScript engine benchmark and waits for the test to complete showing the total score

Starting URL: http://chrome.360.cn/test/v8/run.html

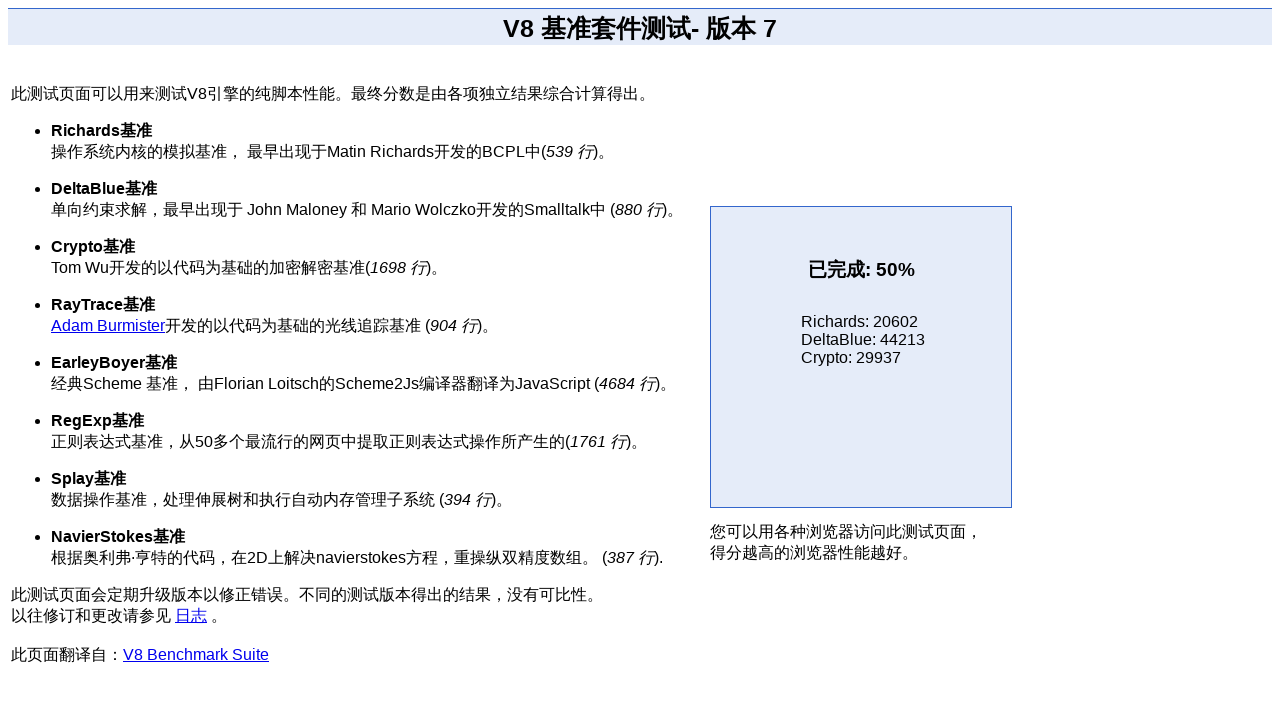

V8 benchmark test completed and total score displayed
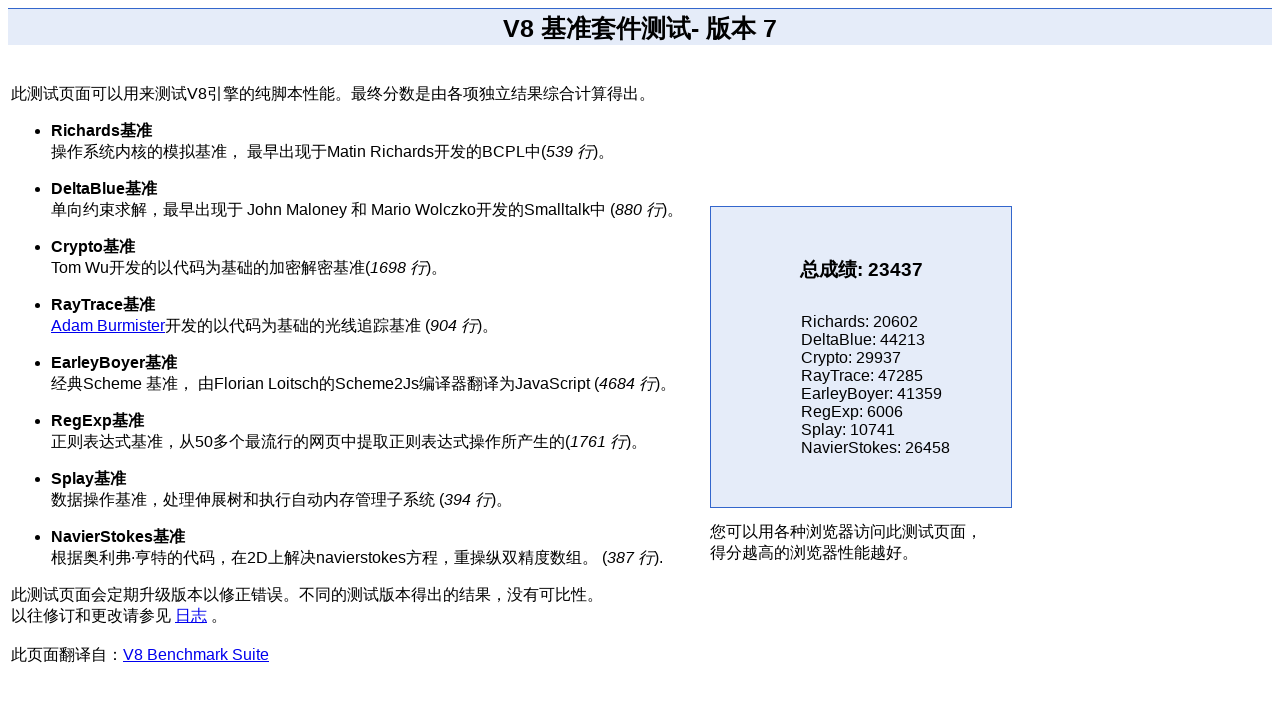

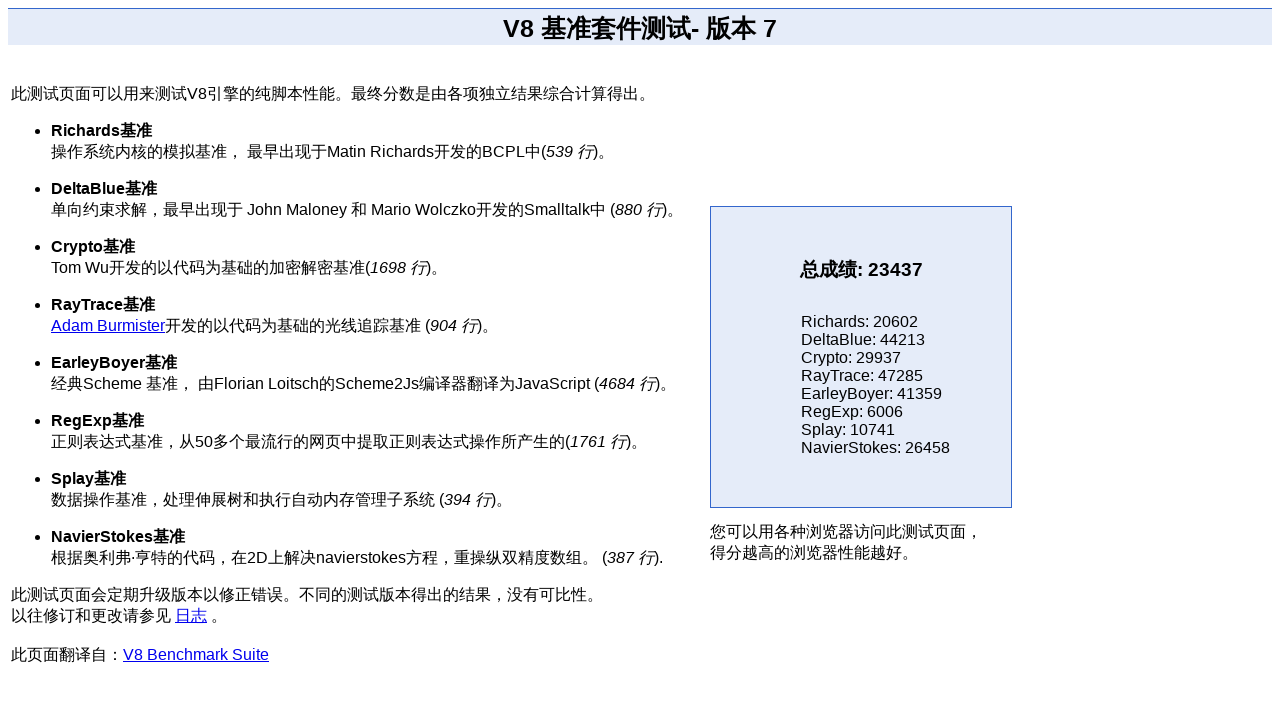